Tests drag and drop functionality on jQuery UI demo page by dragging an element and dropping it onto a target drop zone within an iframe

Starting URL: https://jqueryui.com/droppable/

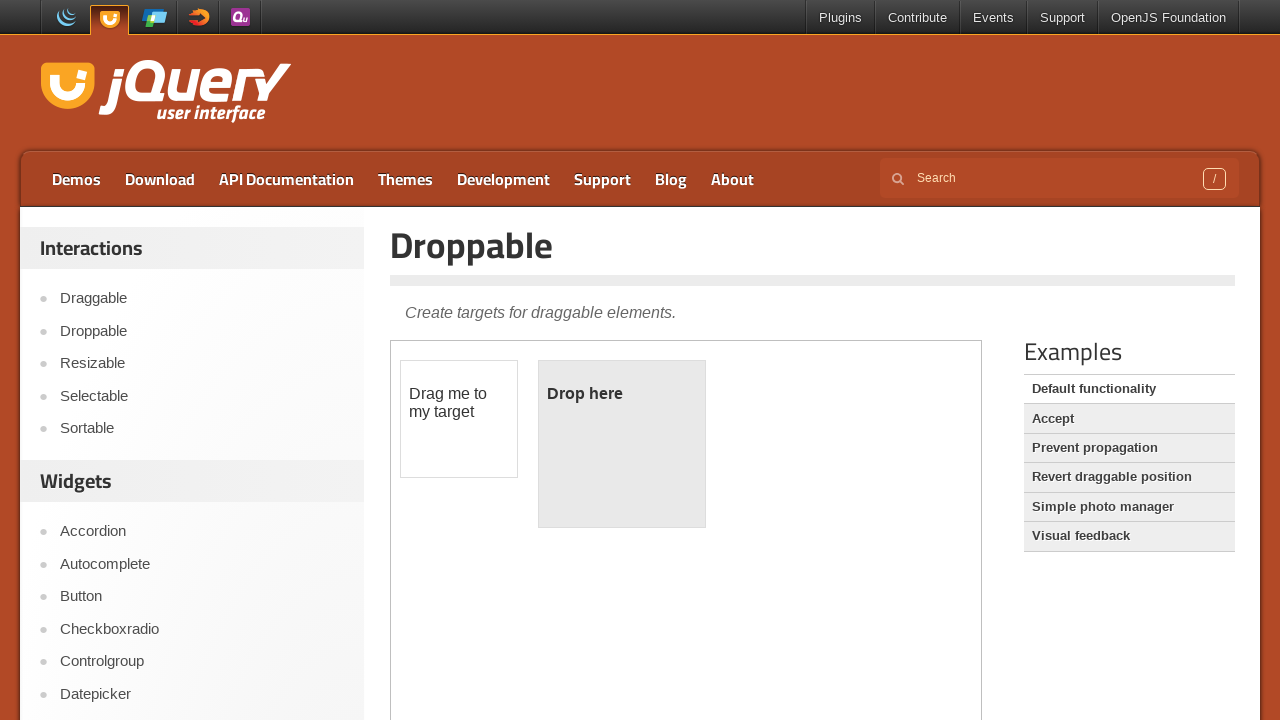

Navigated to jQuery UI droppable demo page
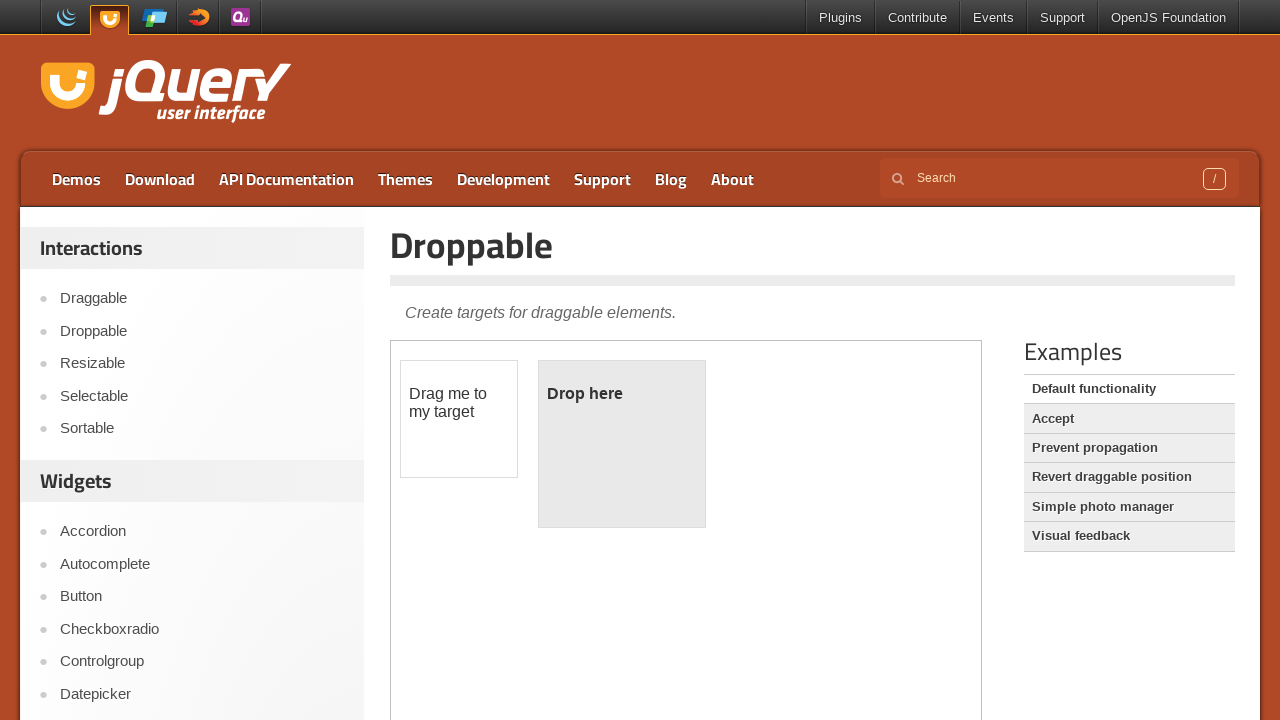

Located the iframe containing drag and drop demo
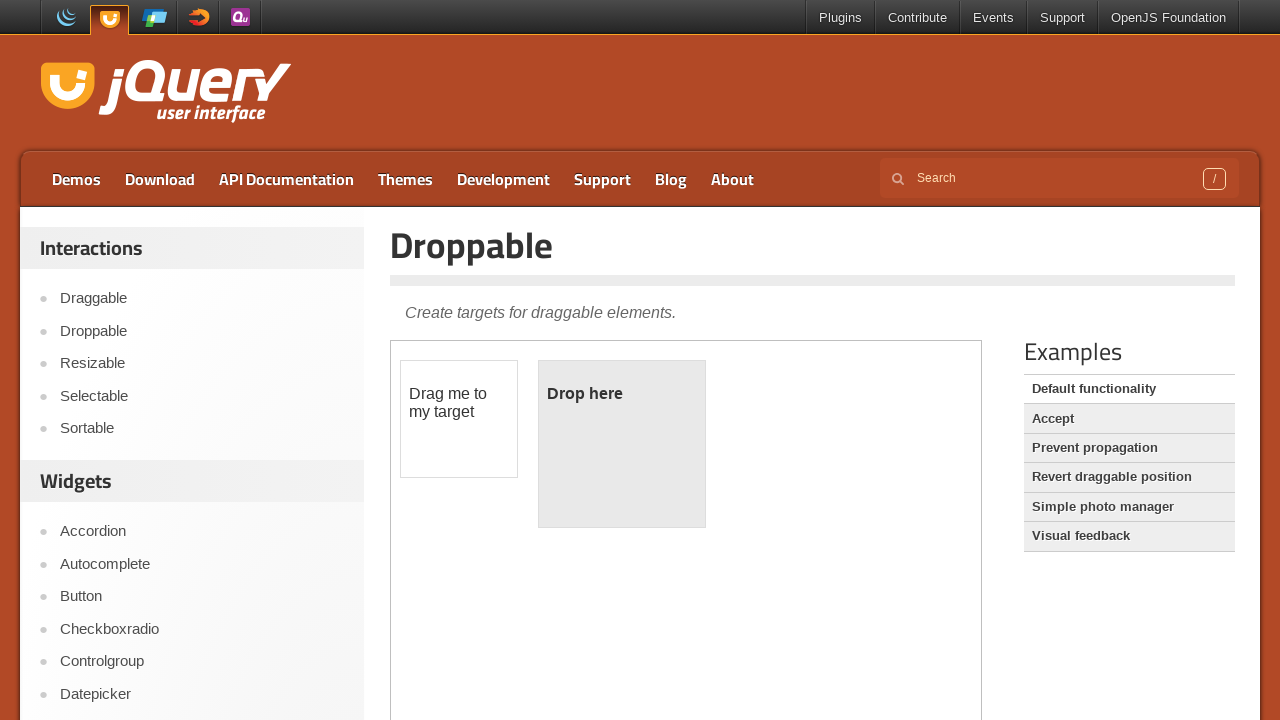

Located draggable element
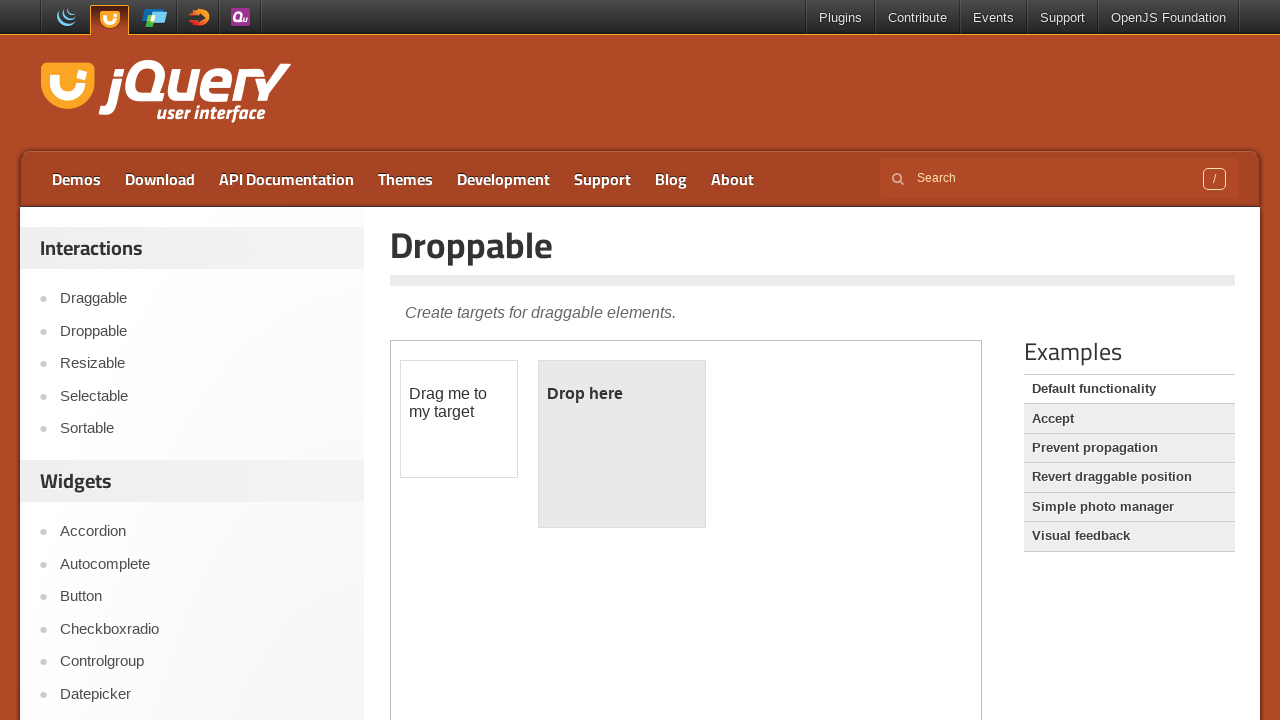

Located droppable target element
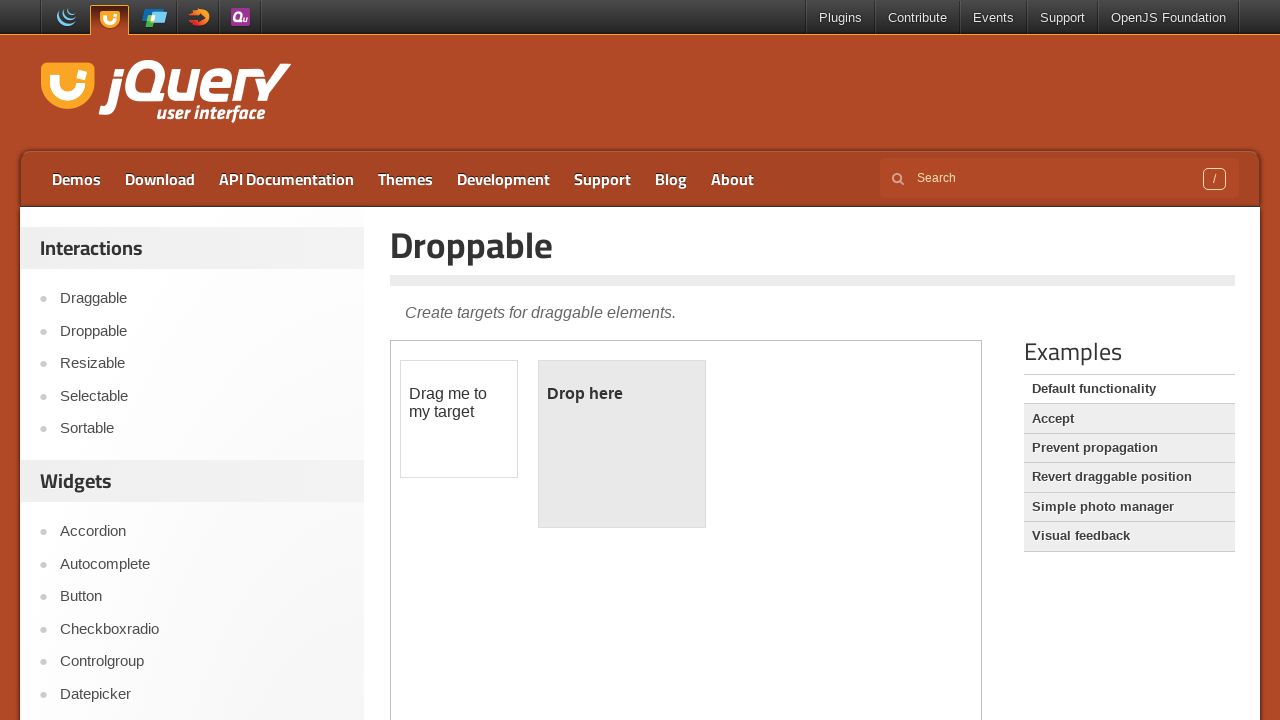

Dragged draggable element onto droppable target zone at (622, 444)
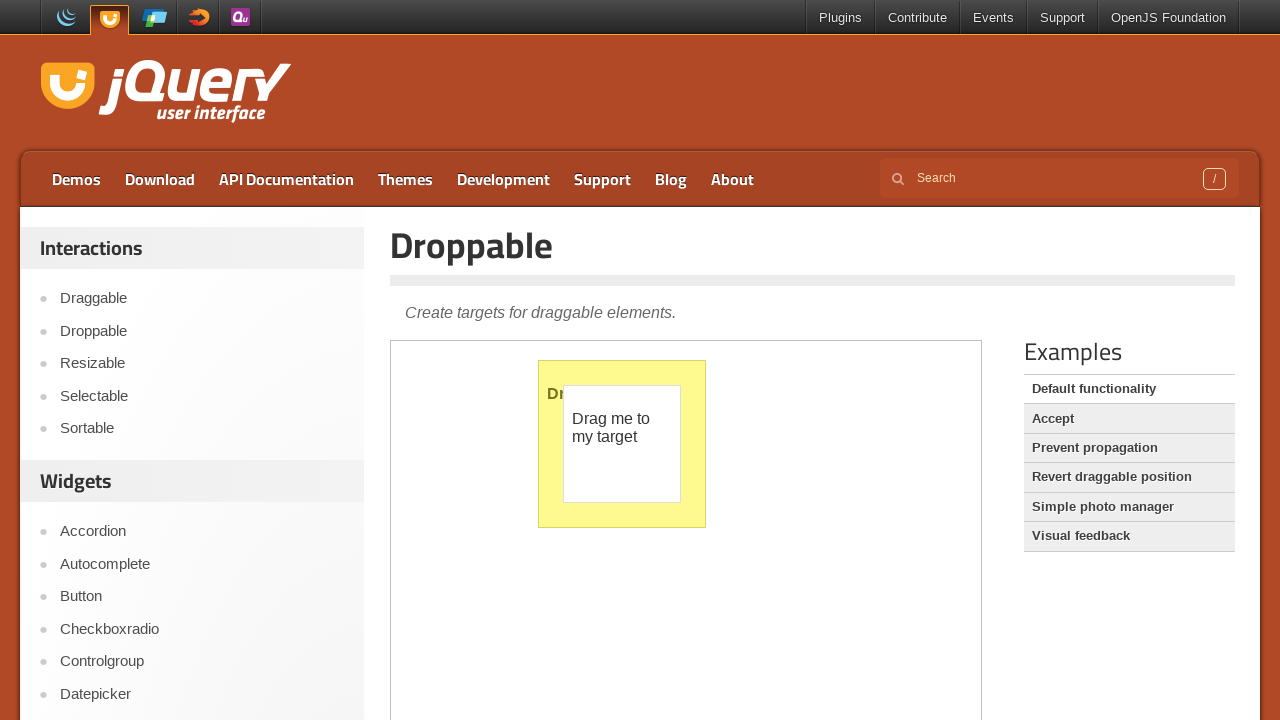

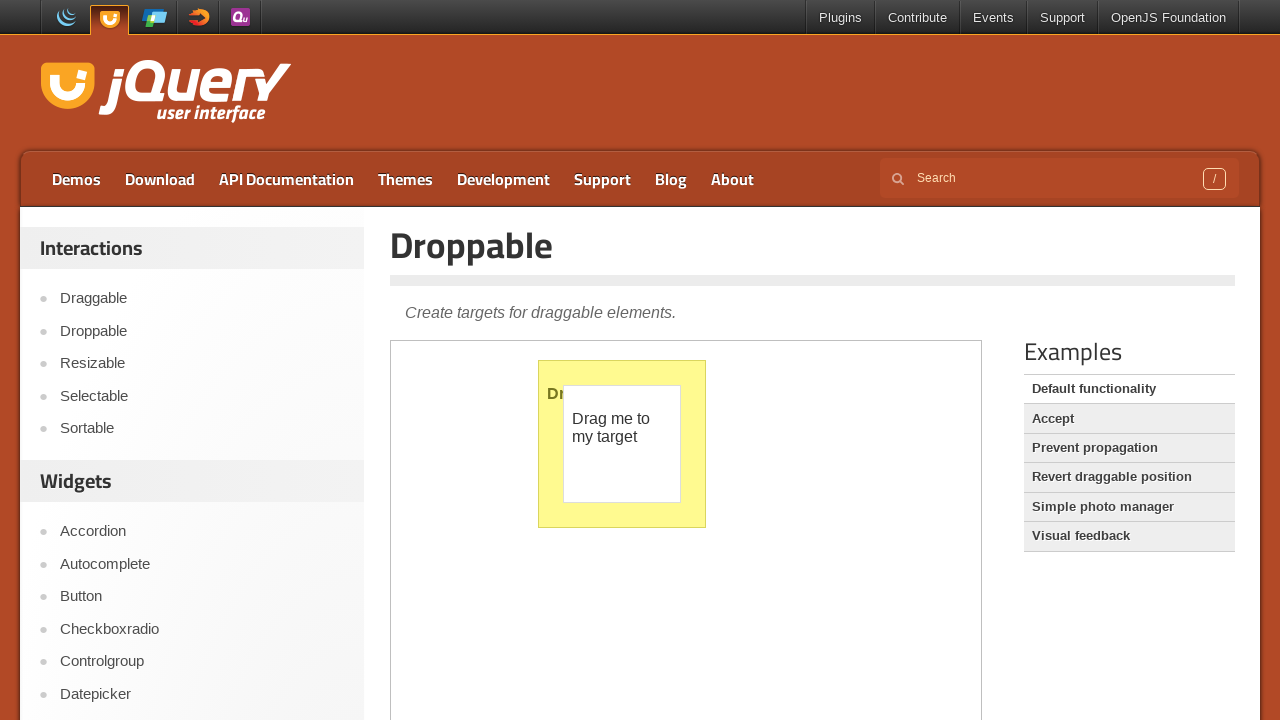